Tests the dropdown select menu element exists and can be interacted with

Starting URL: https://bonigarcia.dev/selenium-webdriver-java/

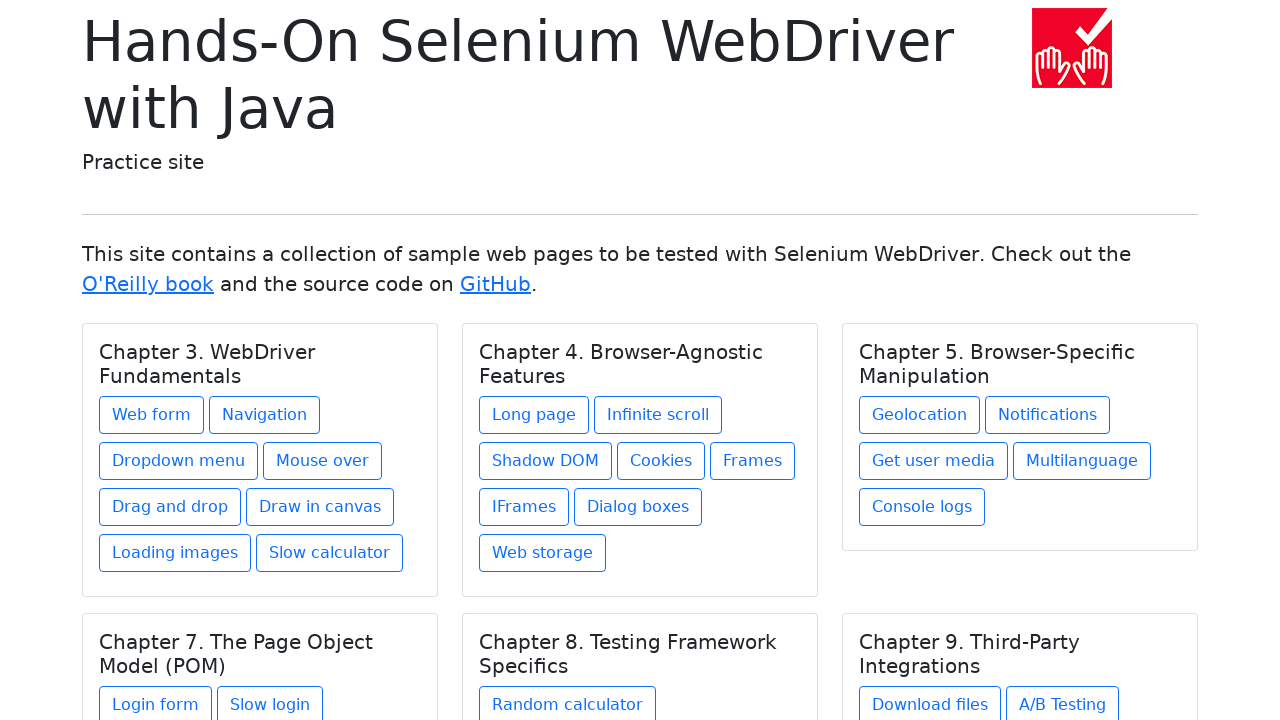

Clicked link to navigate to web form page at (152, 415) on a[href='web-form.html']
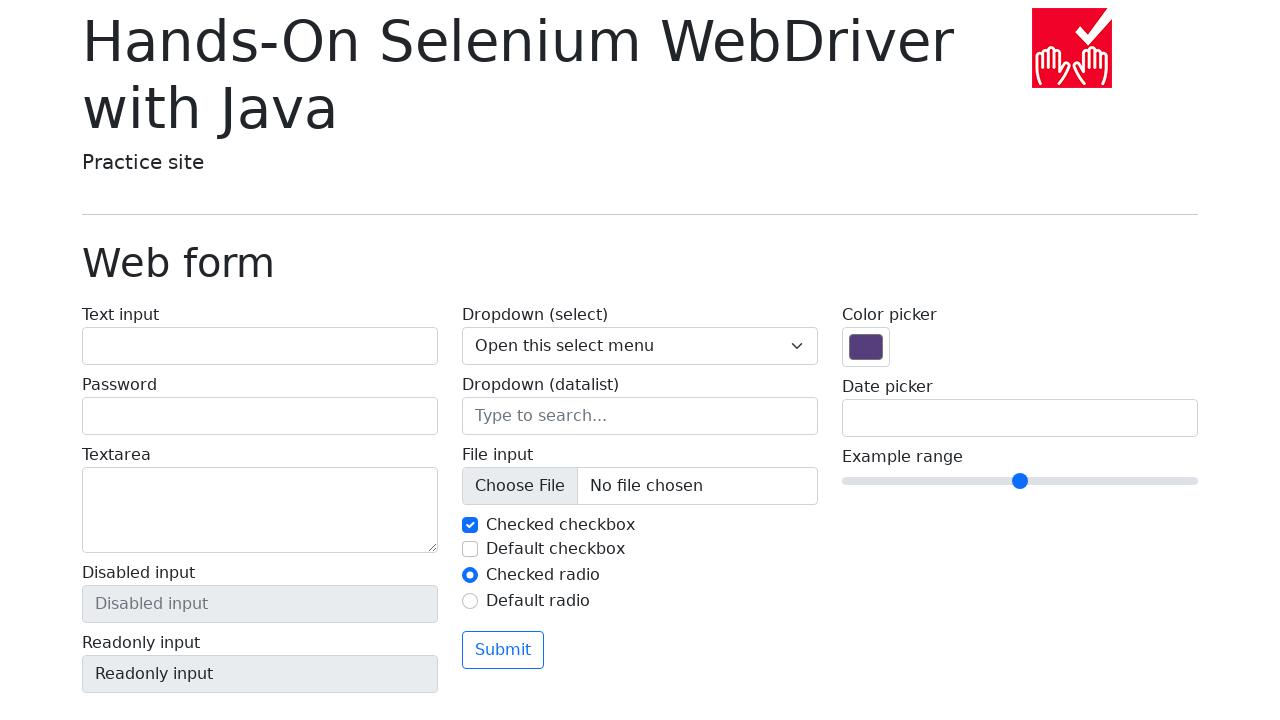

Selected option at index 1 from dropdown menu on select[name='my-select']
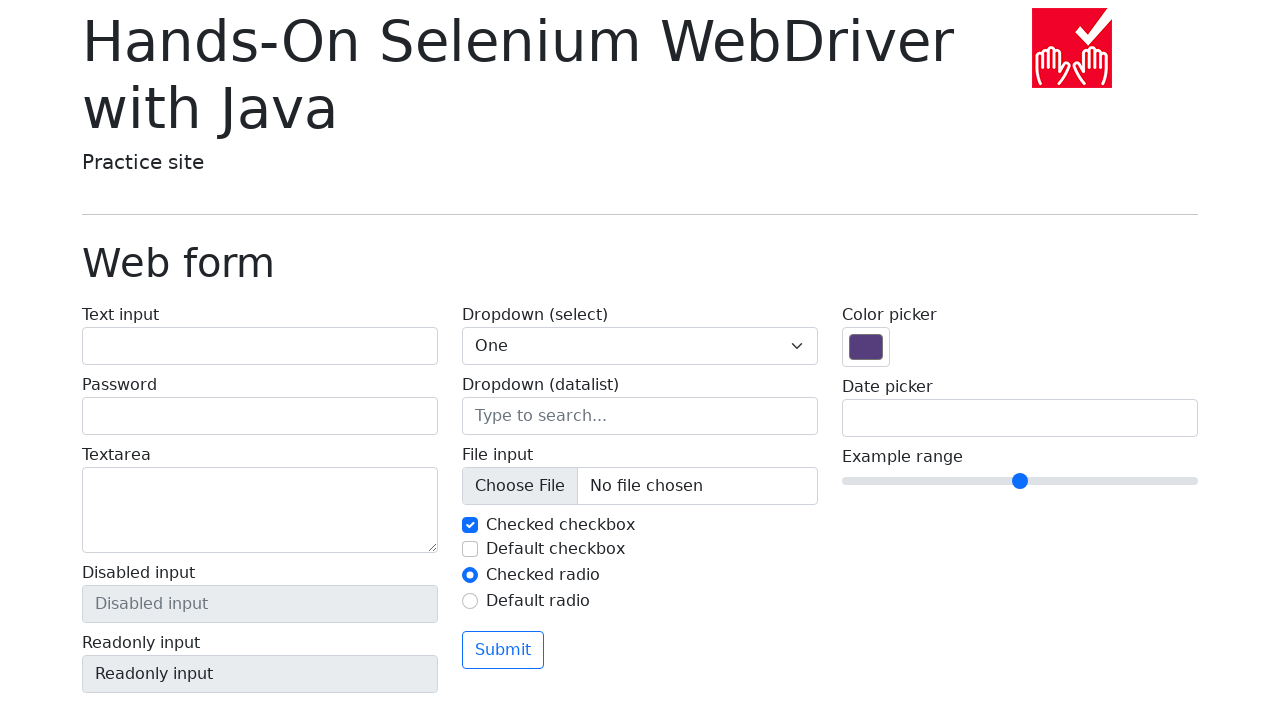

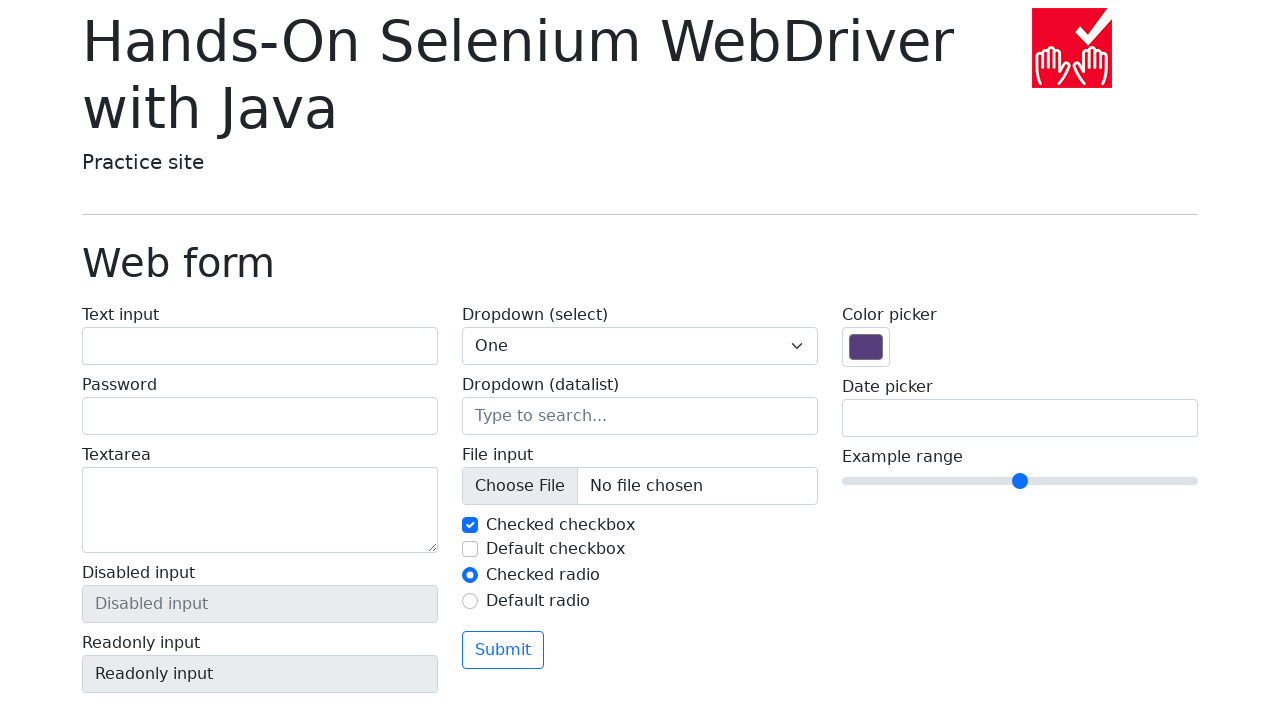